Tests that clicking the valid link navigates to the correct page at demoqa.com

Starting URL: https://demoqa.com/broken

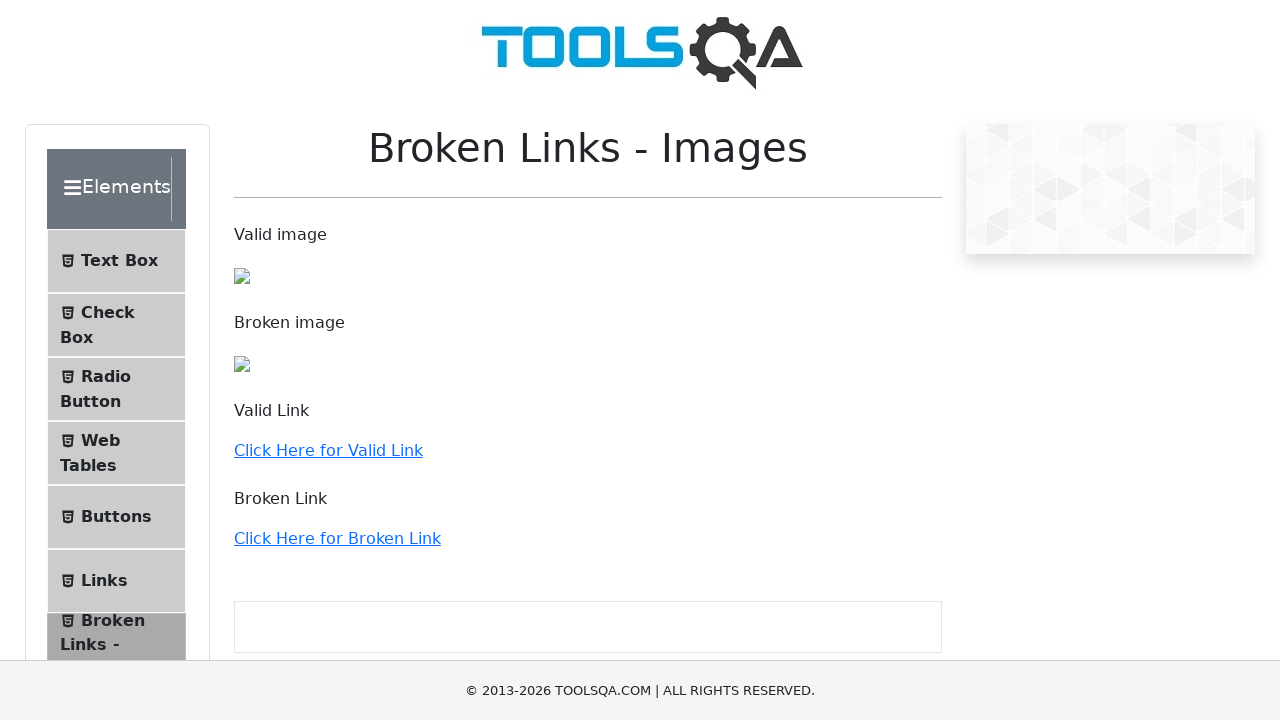

Clicked the valid link 'Click Here for Valid Link' at (328, 450) on internal:role=link[name="Click Here for Valid Link"i]
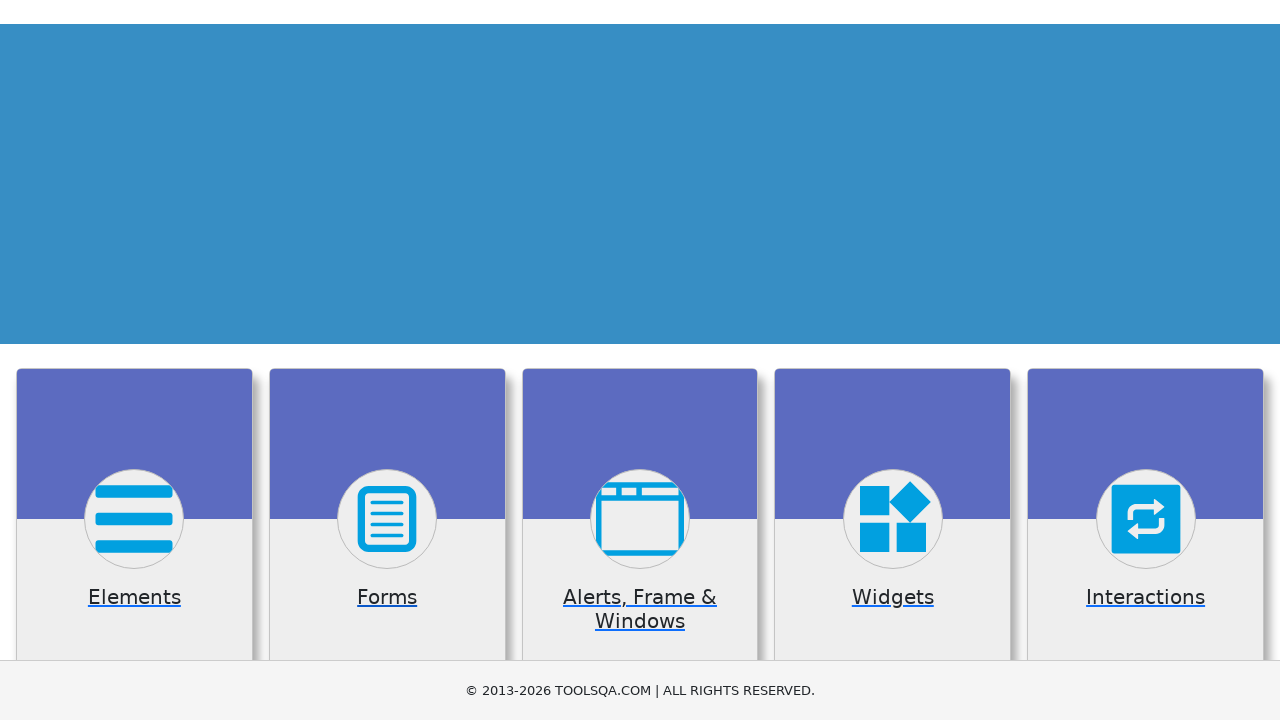

Navigation completed and page fully loaded
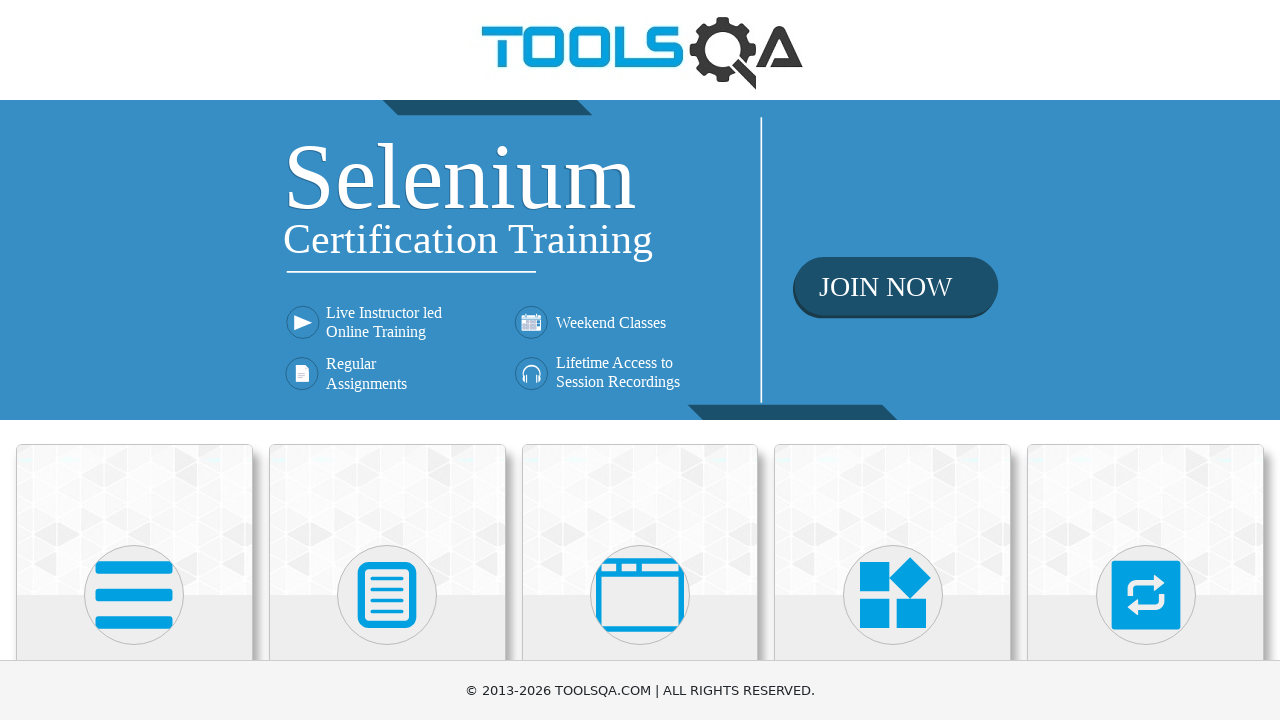

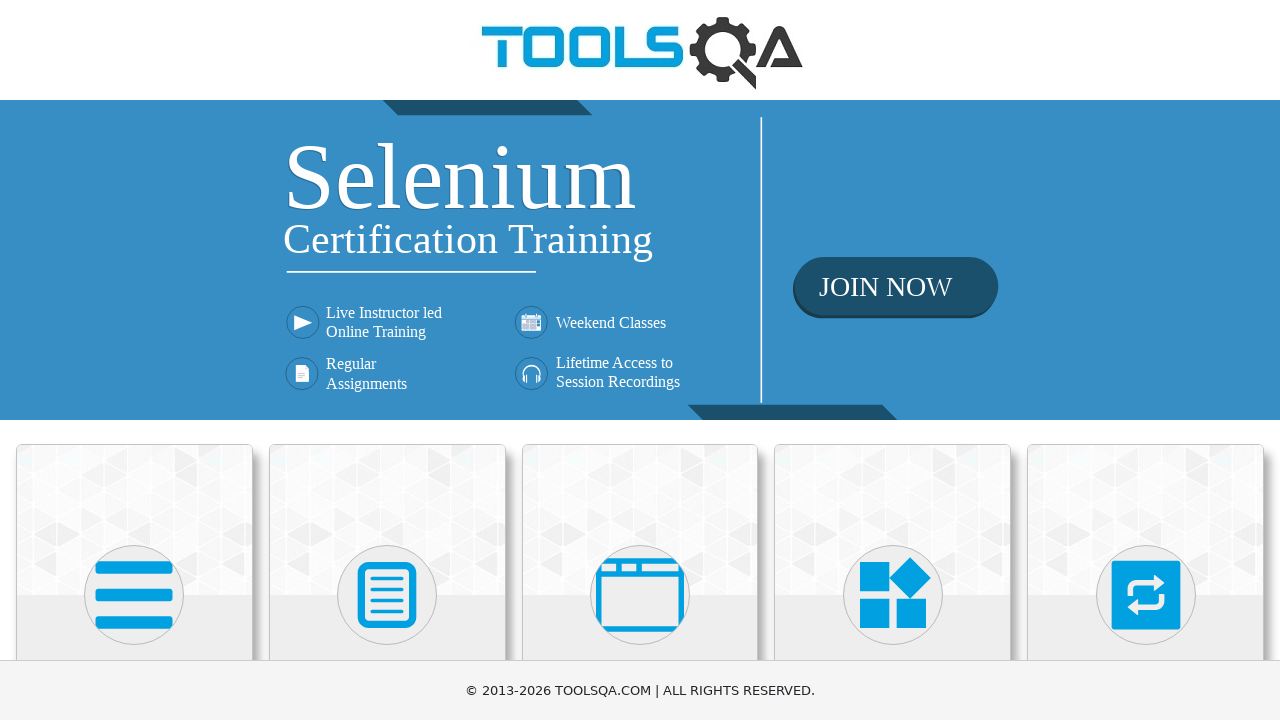